Tests the bootstrap progress bar dialog by clicking a random "Show dialog" button and waiting for the modal to close automatically.

Starting URL: https://www.lambdatest.com/selenium-playground/bootstrap-progress-bar-dialog-demo

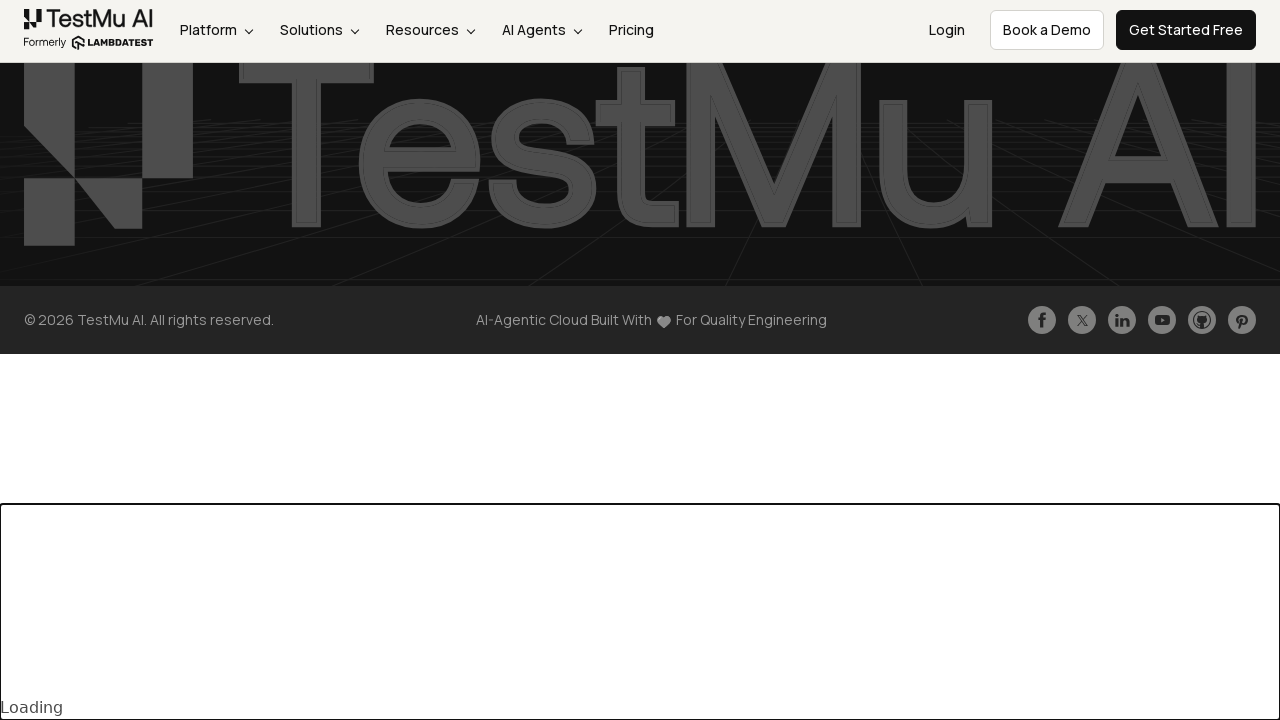

Waited for 'Show dialog' buttons to load on the page
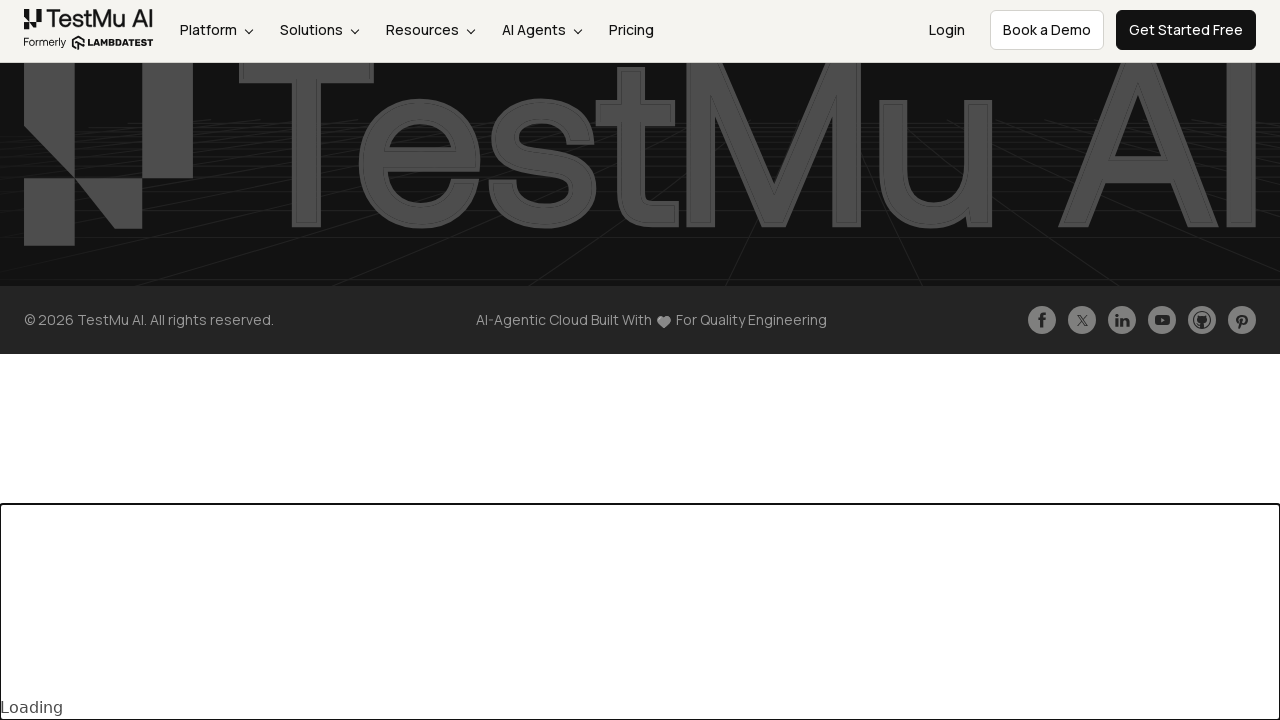

Clicked the 'Show dialog' button to open the bootstrap progress bar modal at (190, 339) on xpath=//*[contains(text(),'Show dialog')]
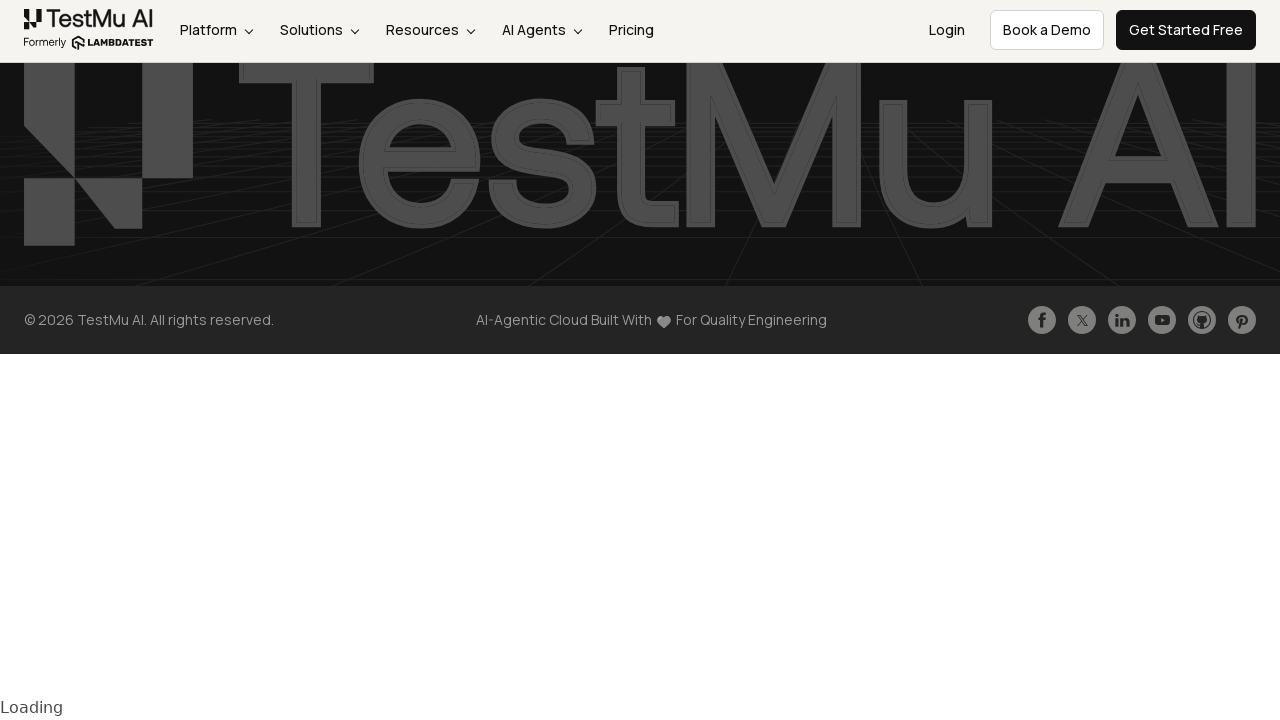

Modal dialog closed automatically after progress bar completed
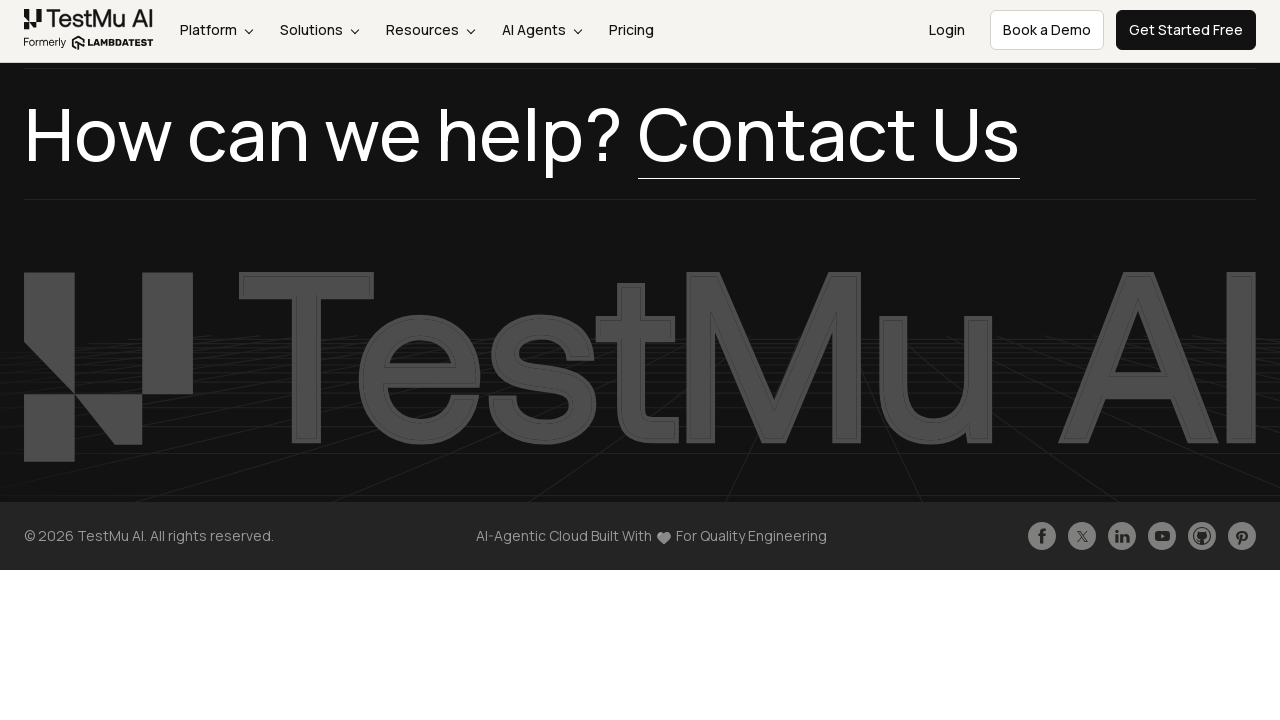

Verified the page heading is present after modal closure
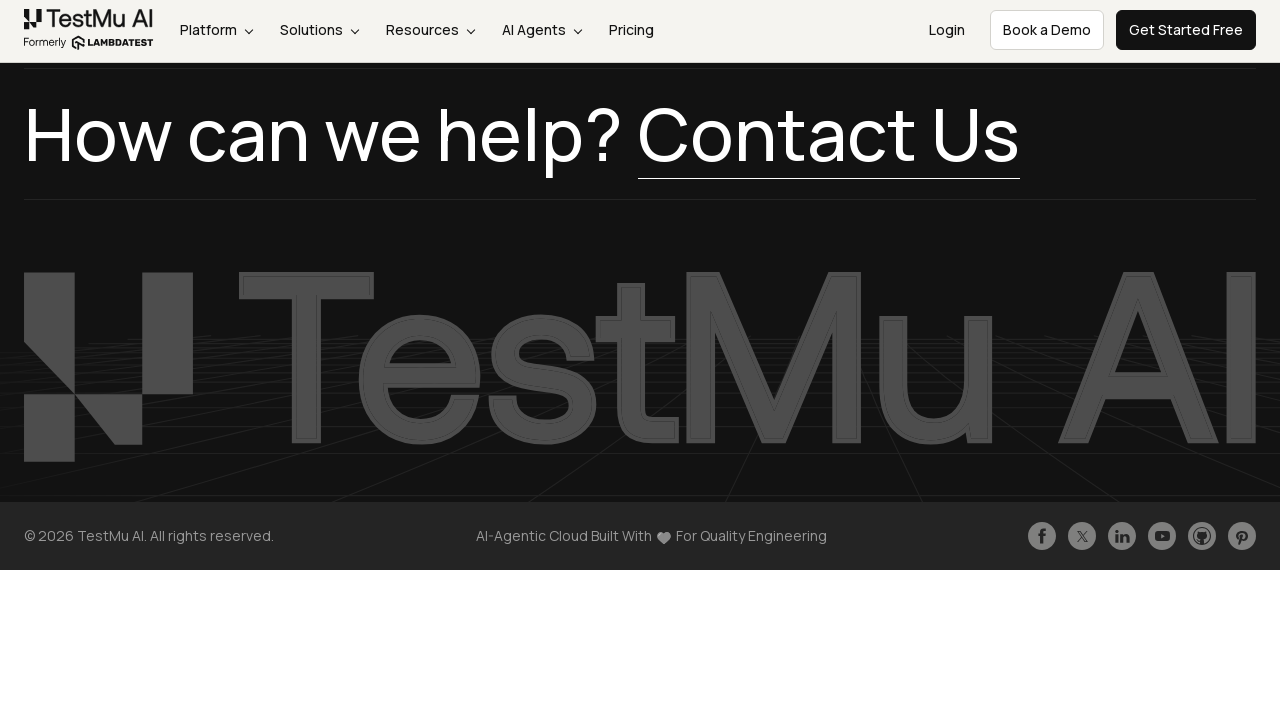

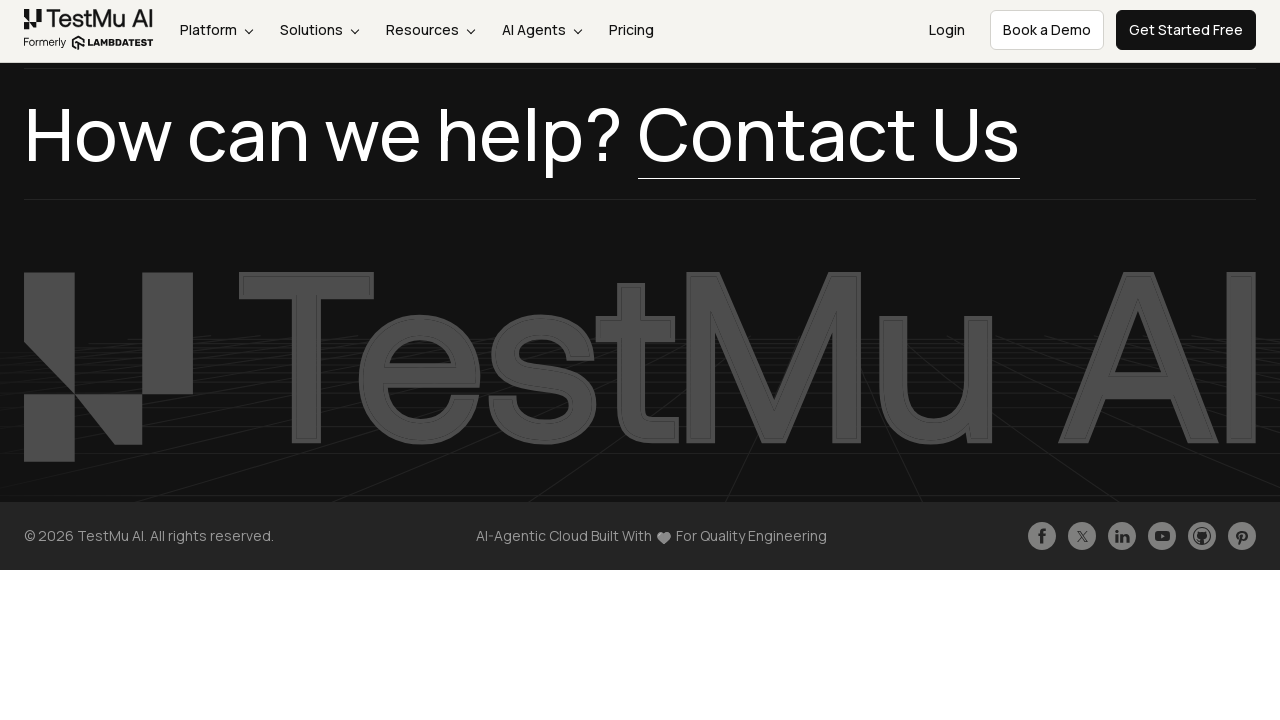